Tests static dropdown selection by selecting an option from a dropdown menu

Starting URL: https://codenboxautomationlab.com/practice/

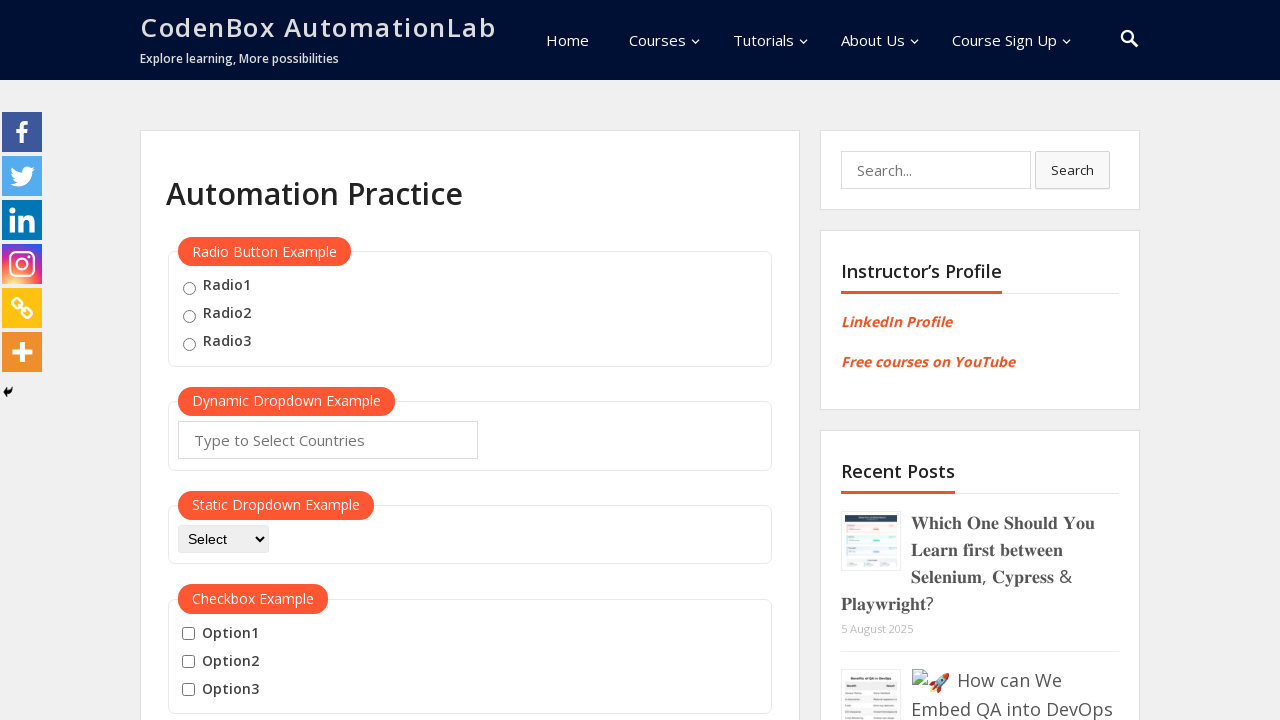

Navigated to practice page
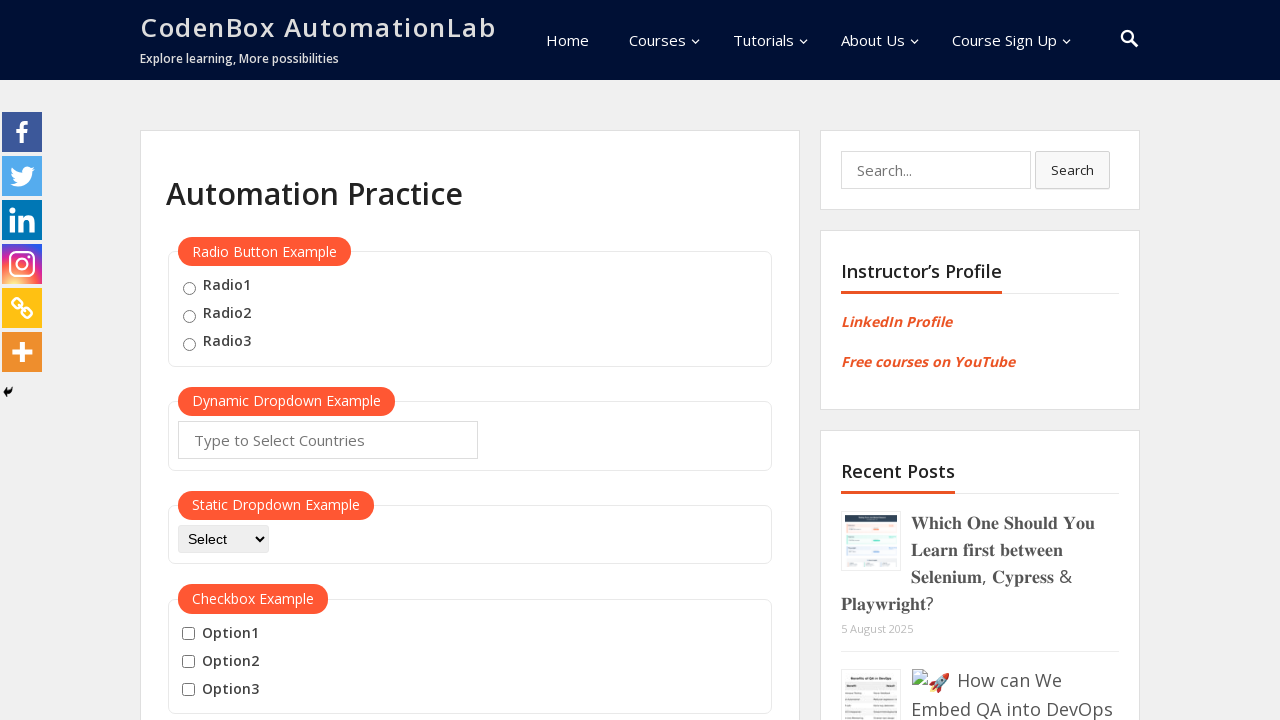

Selected 'Selenium' option from static dropdown on #dropdown-class-example
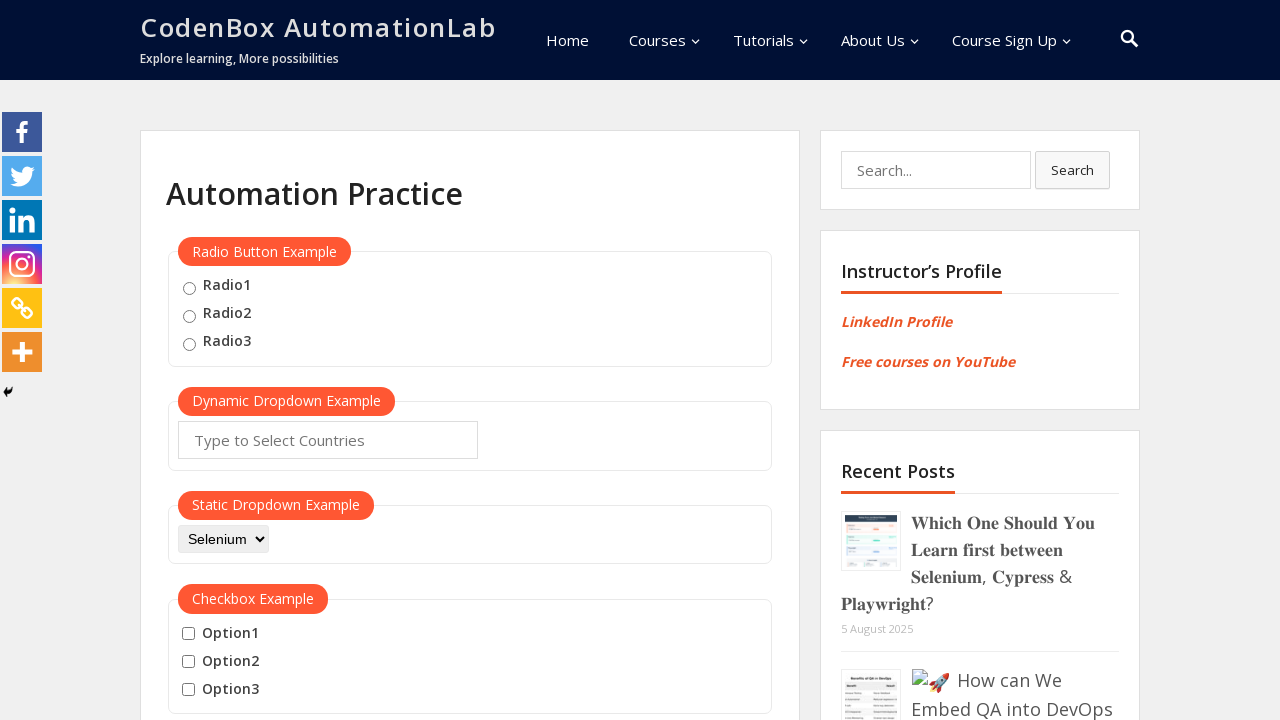

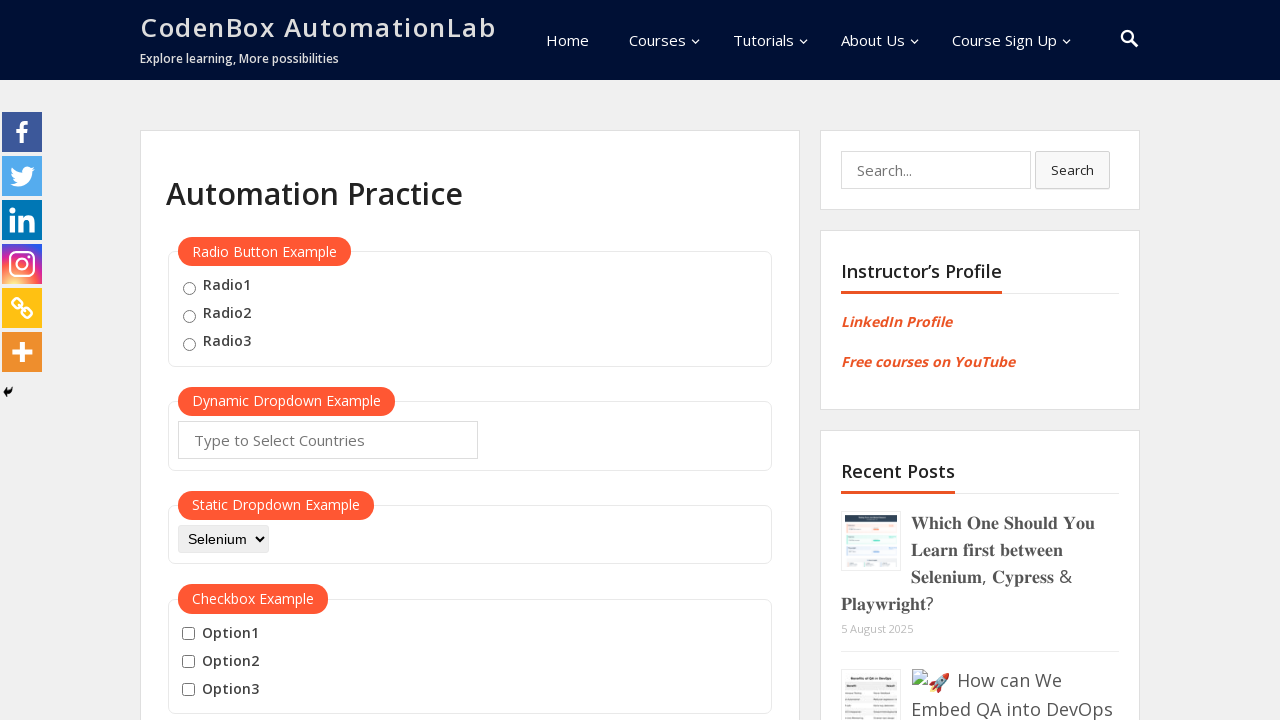